Tests dynamic checkbox toggle functionality by clicking a toggle button to hide and show a checkbox element on the page

Starting URL: https://training-support.net/webelements/dynamic-controls

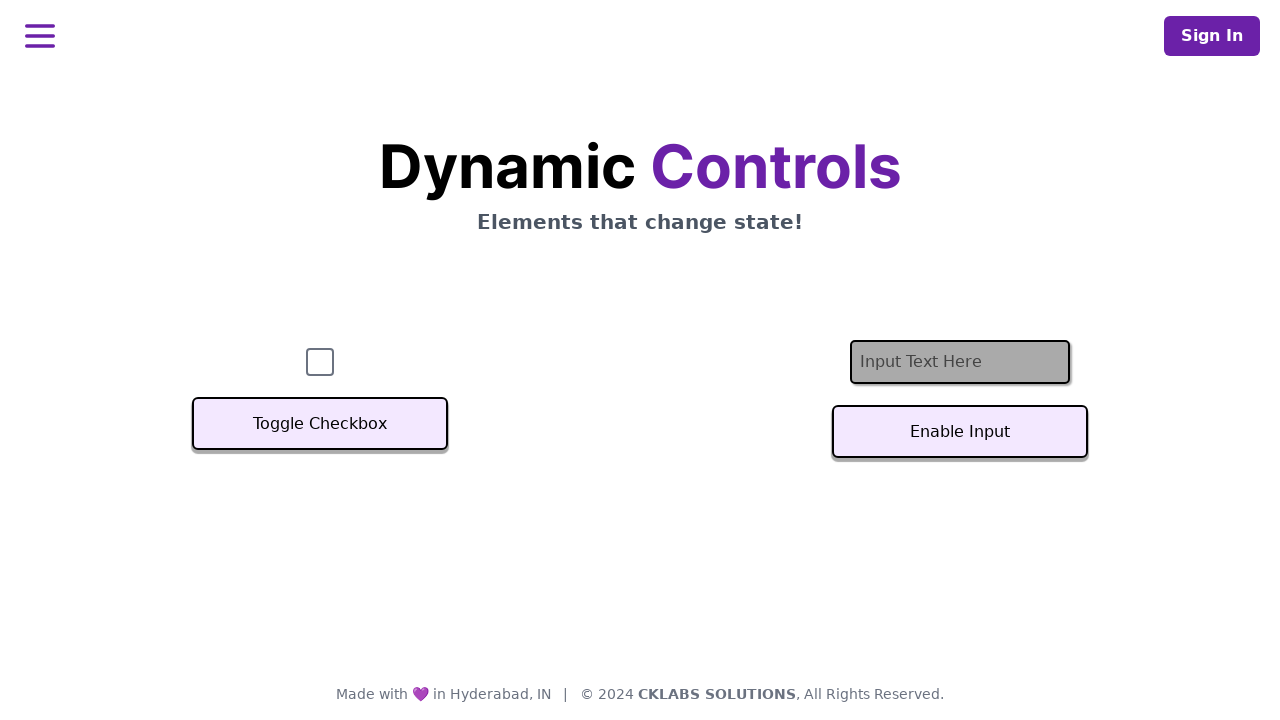

Waited for checkbox to be visible initially
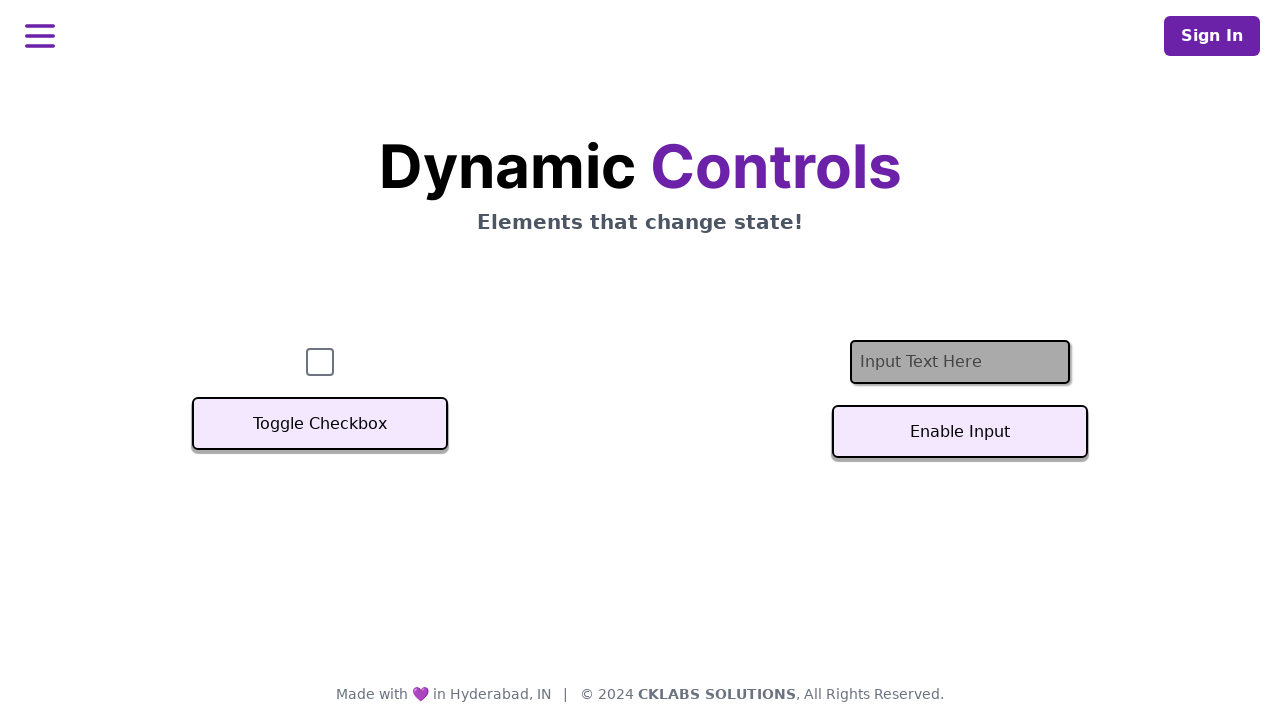

Clicked toggle button to hide the checkbox at (320, 424) on xpath=//button[text()='Toggle Checkbox']
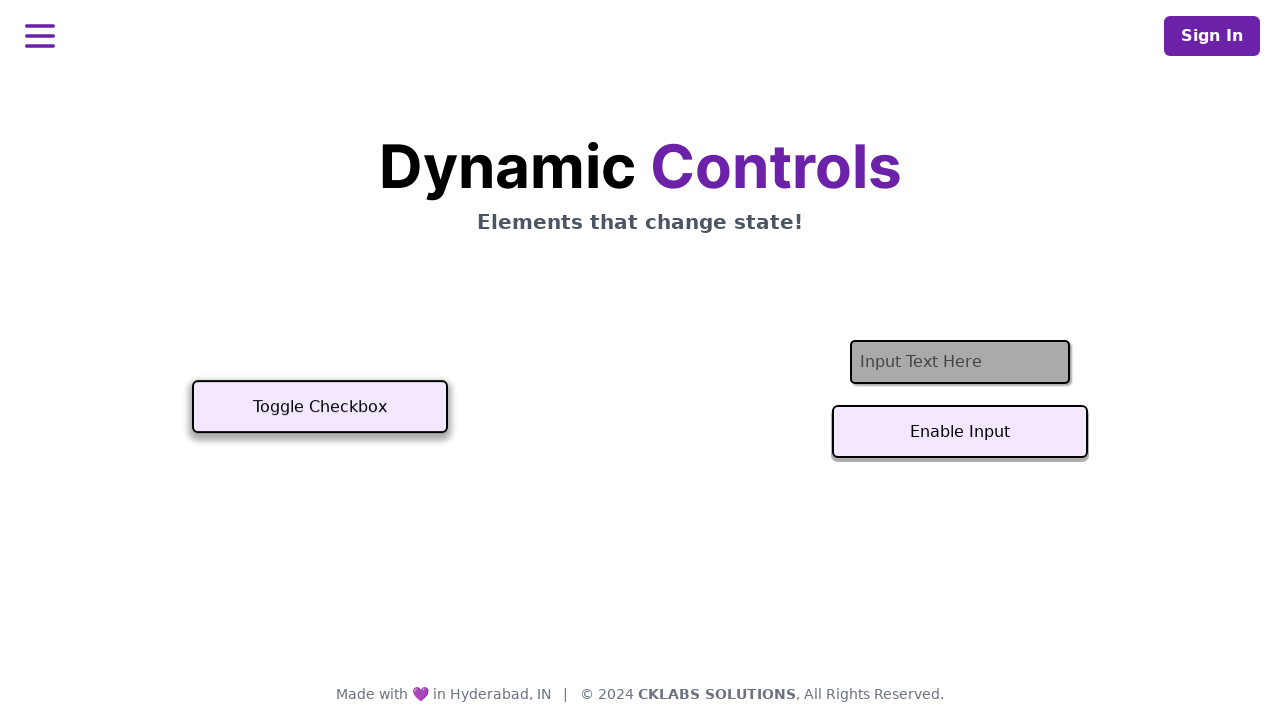

Waited for checkbox to be hidden
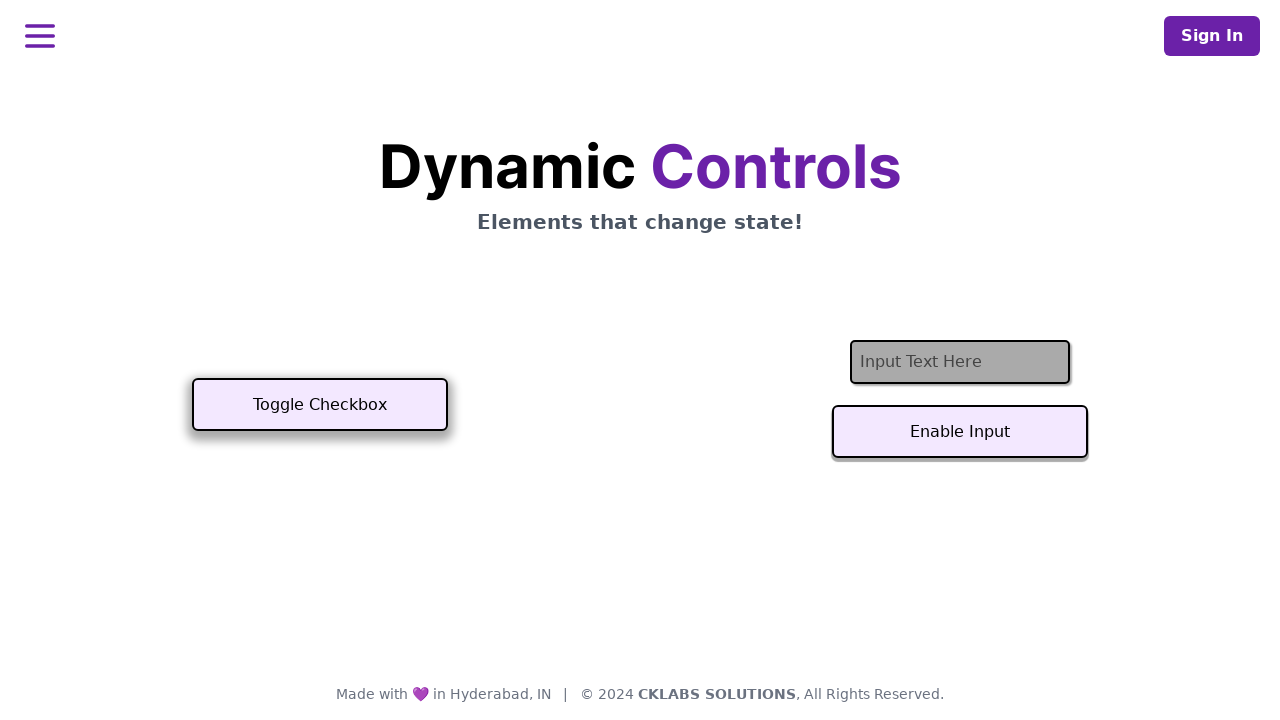

Clicked toggle button again to show the checkbox at (320, 405) on xpath=//button[text()='Toggle Checkbox']
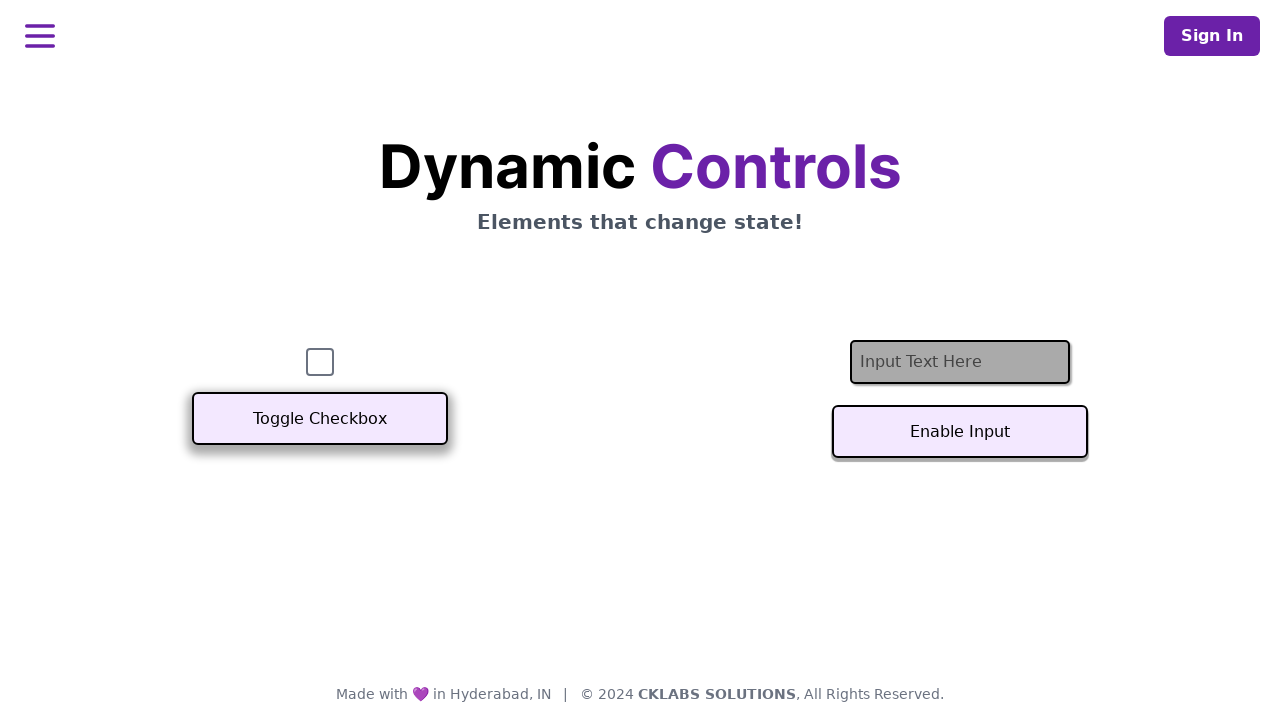

Waited for checkbox to be visible again
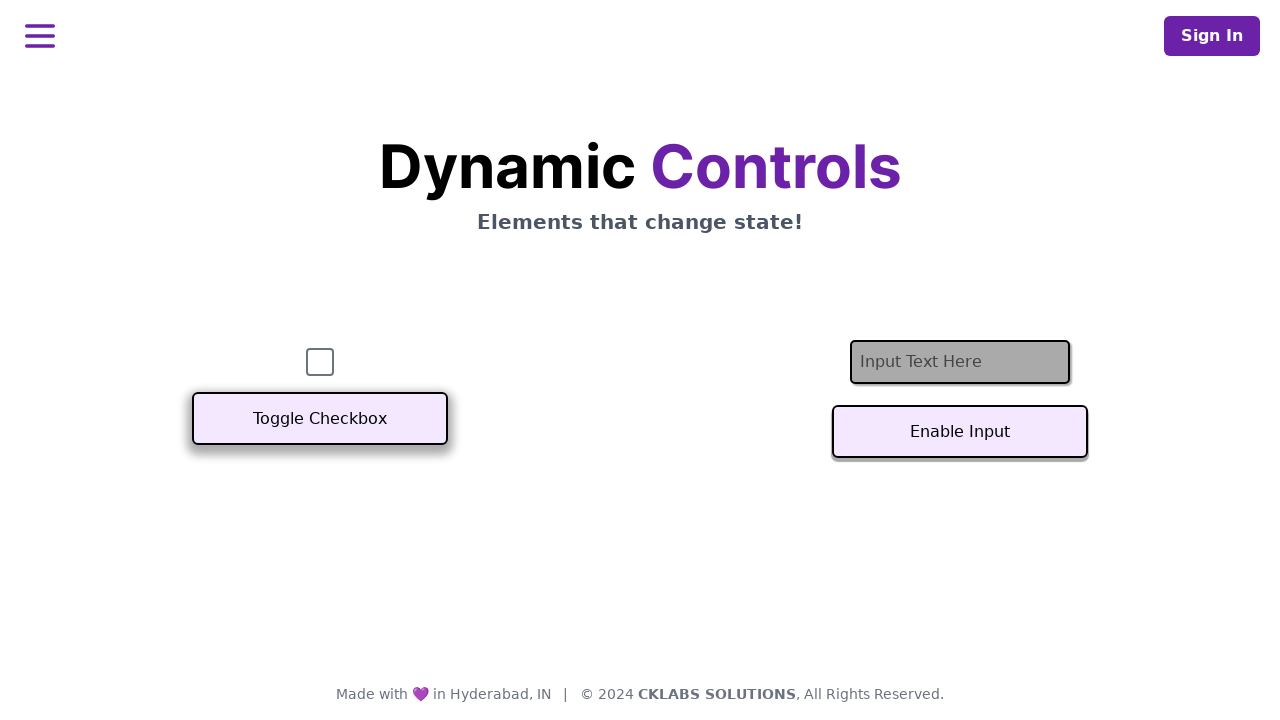

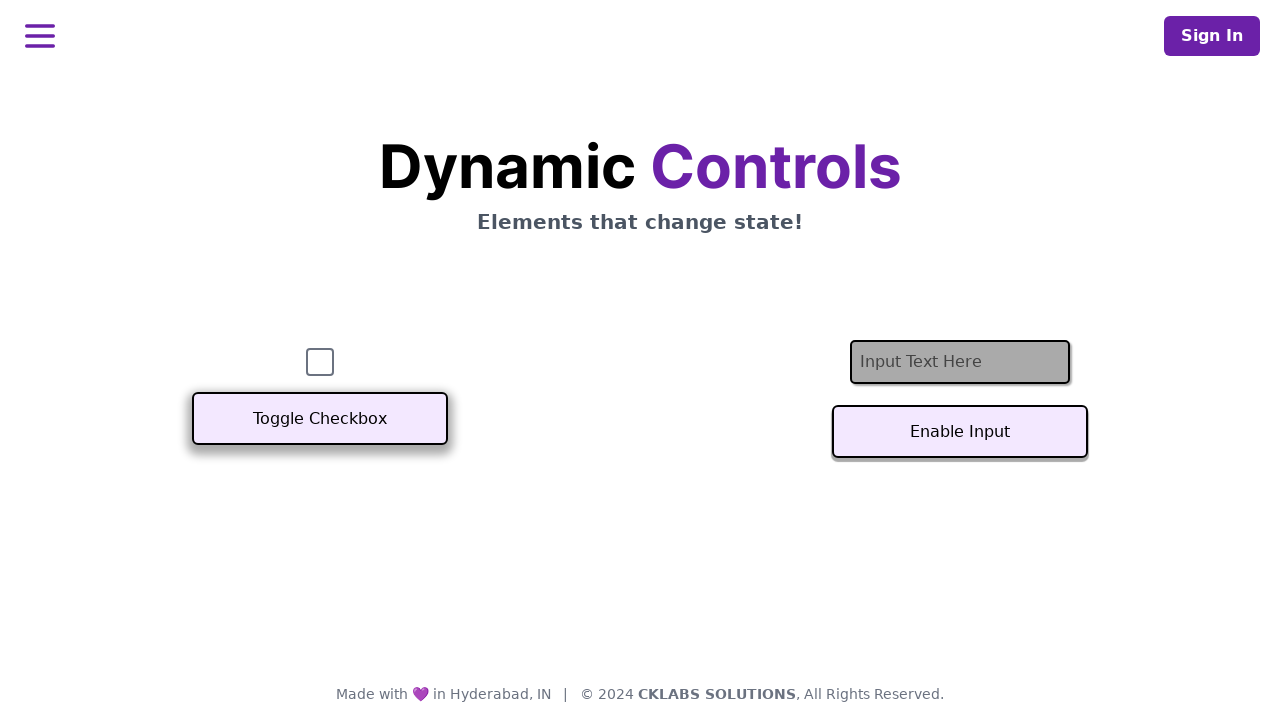